Tests table pagination functionality by navigating through 5 pages of a smart table using the next page button, verifying that table rows are present on each page.

Starting URL: https://rori4.github.io/selenium-practice/#/pages/tables/smart-table

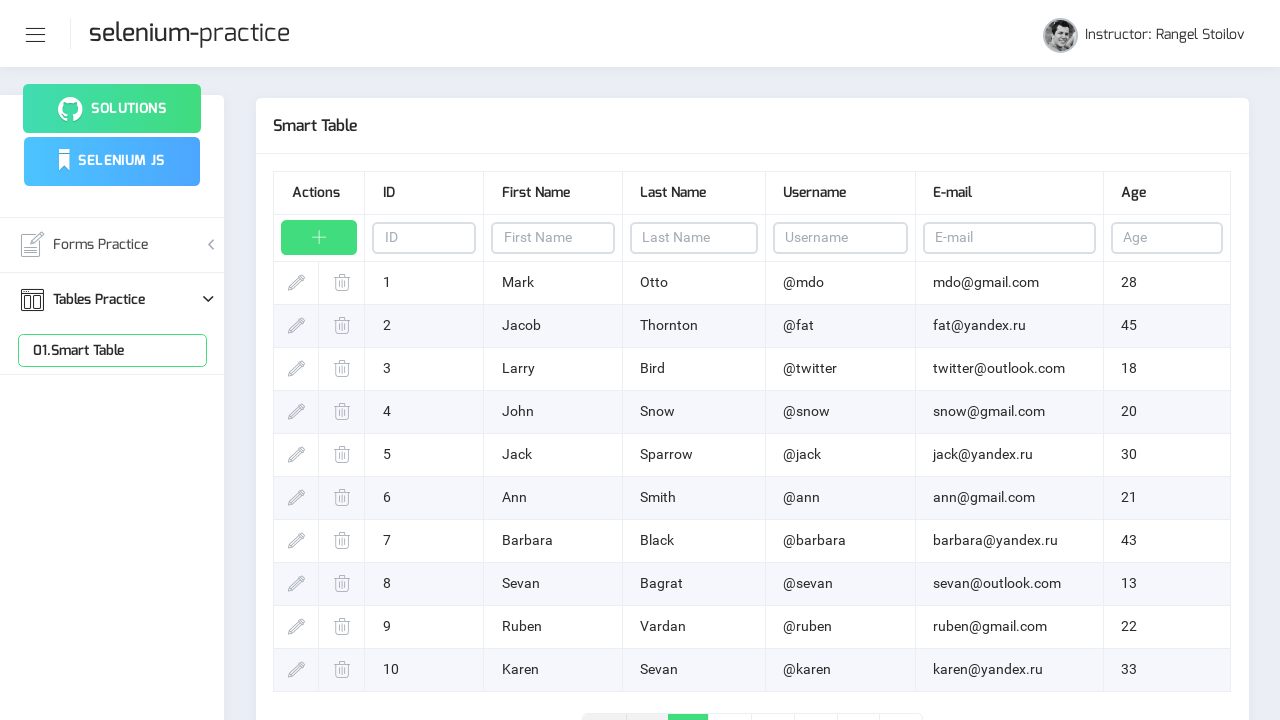

Waited for table rows to load
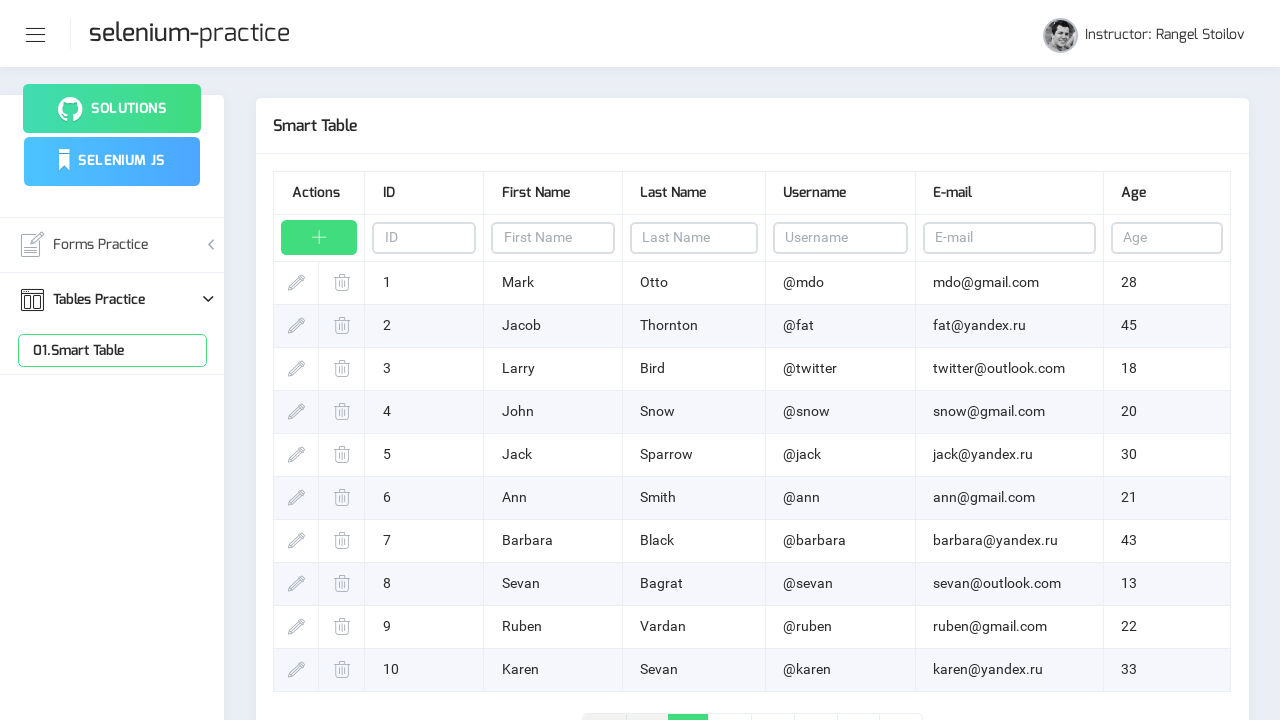

Located table rows on page 1
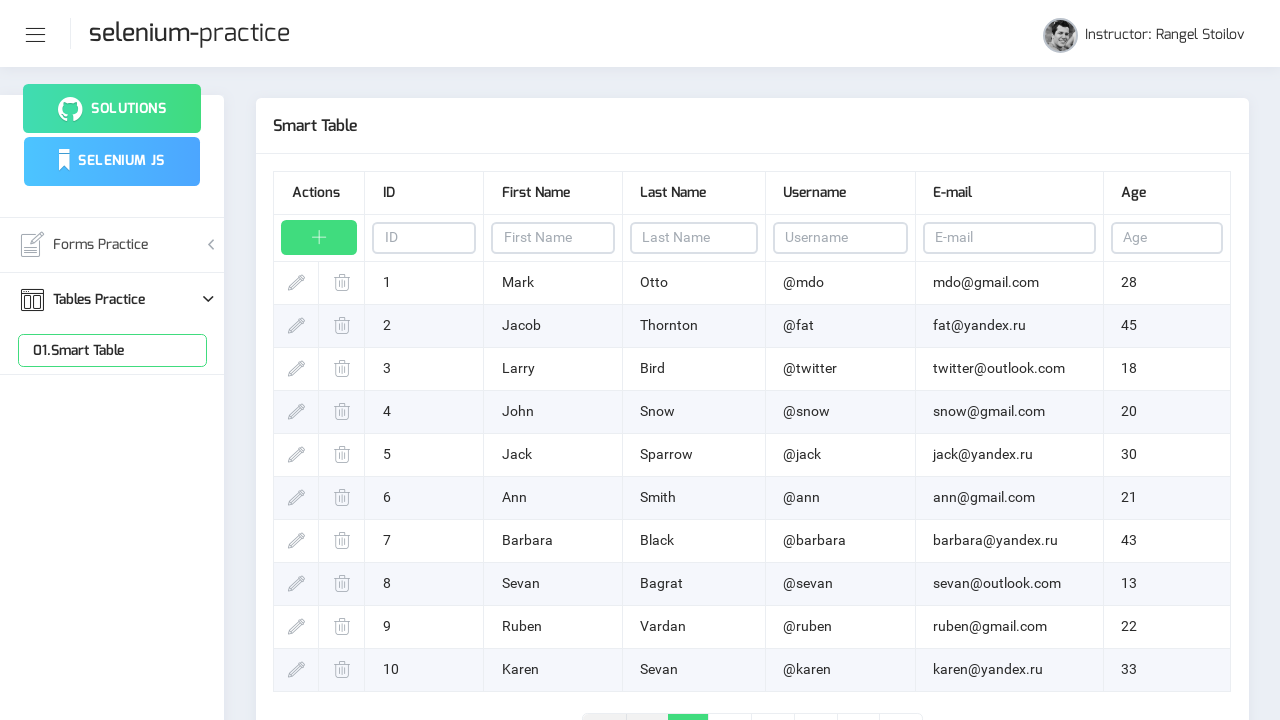

Verified first table row is visible on page 1
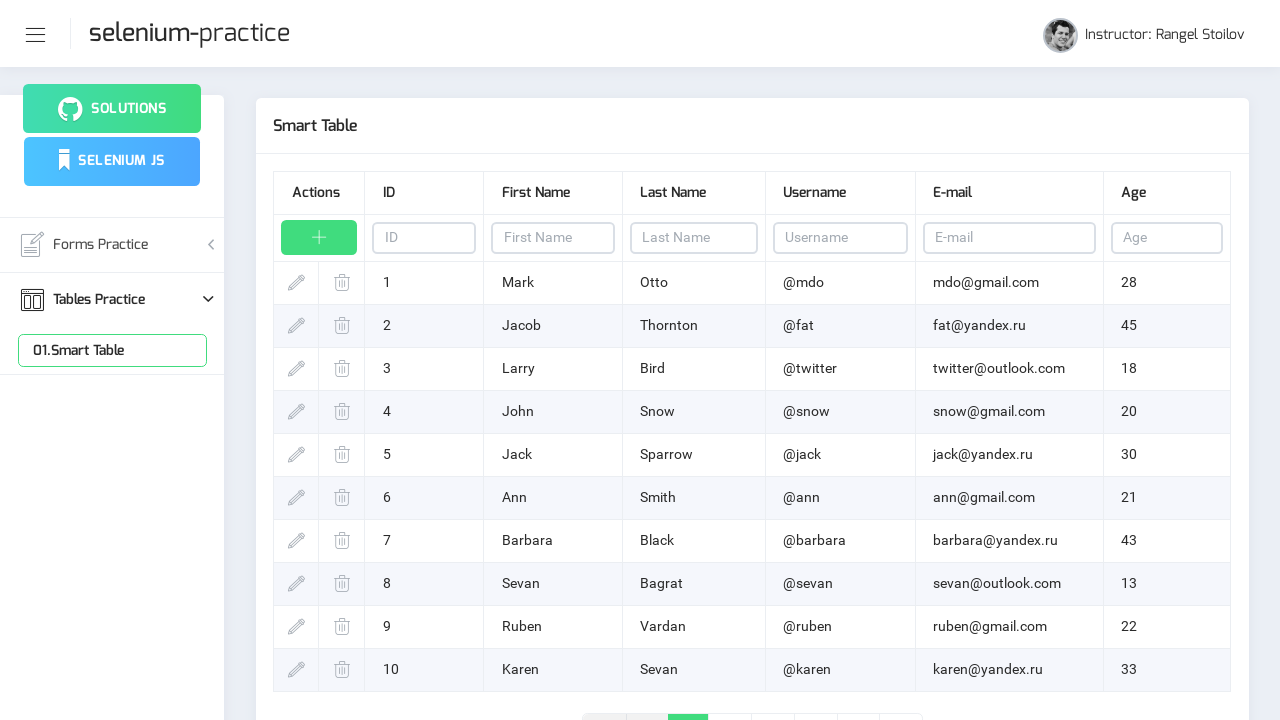

Clicked next page button to navigate from page 1 to page 2 at (858, 701) on .page-link-next
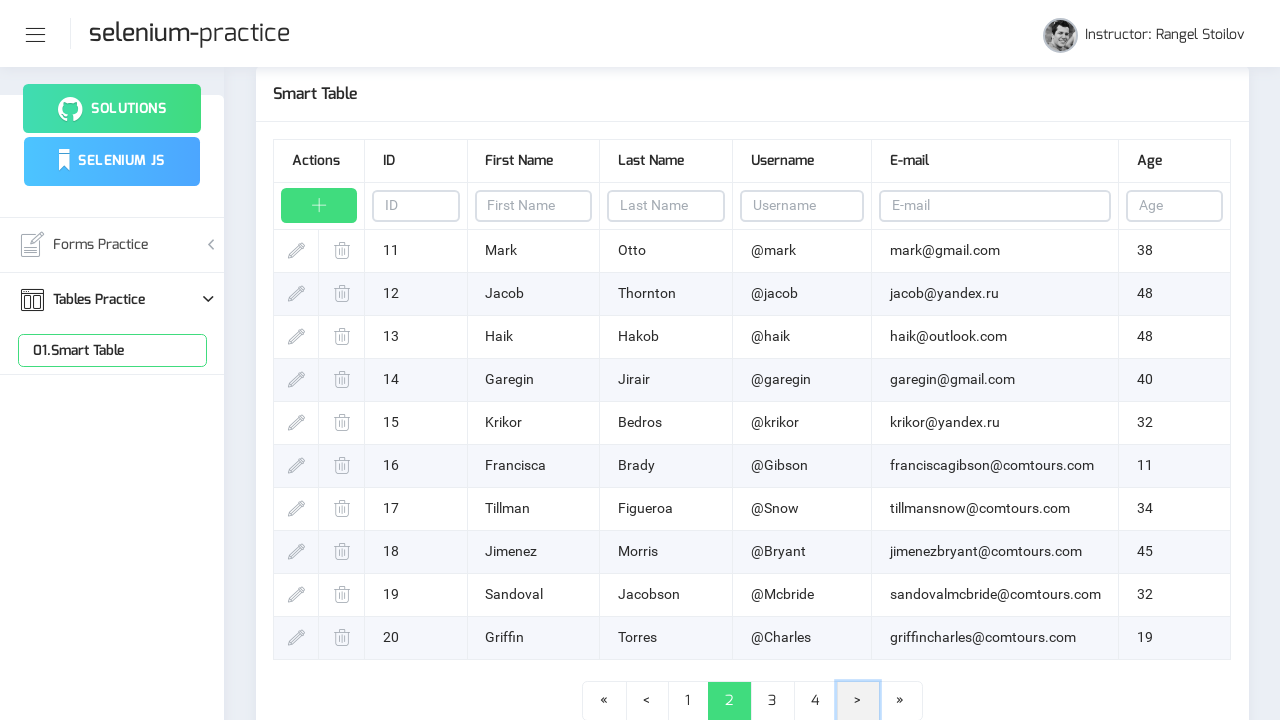

Waited for table to update after page navigation
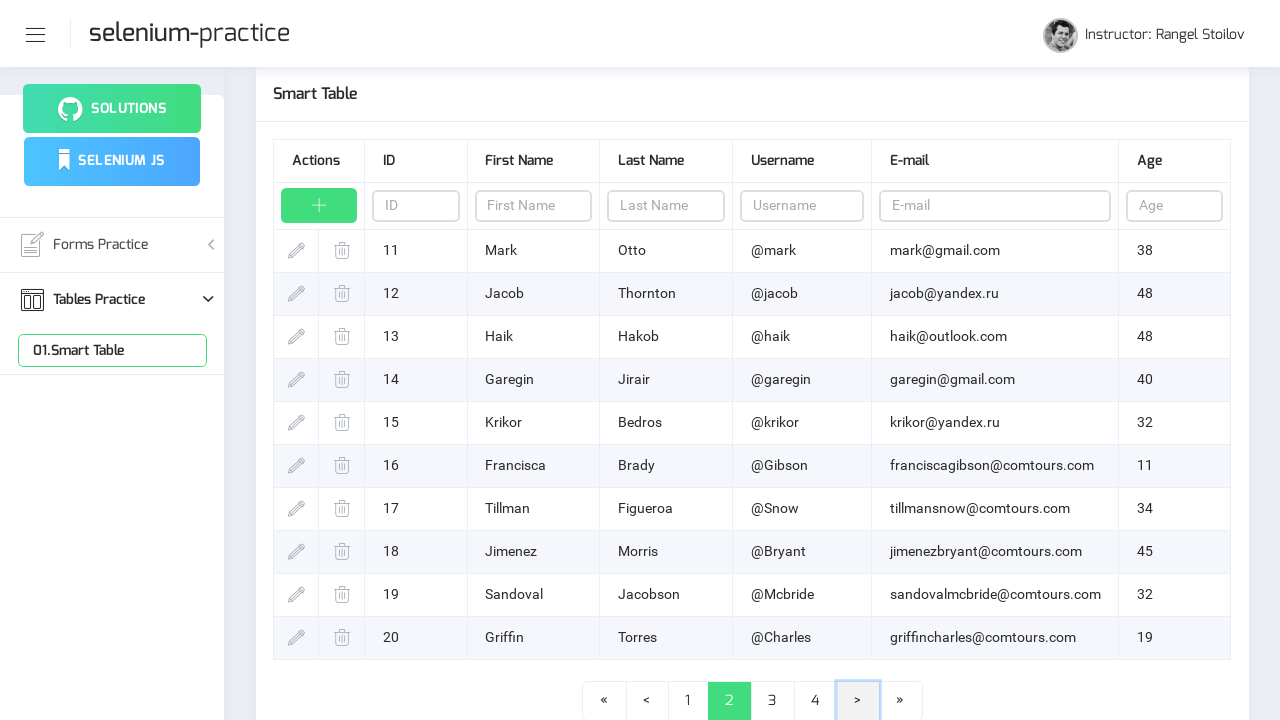

Located table rows on page 2
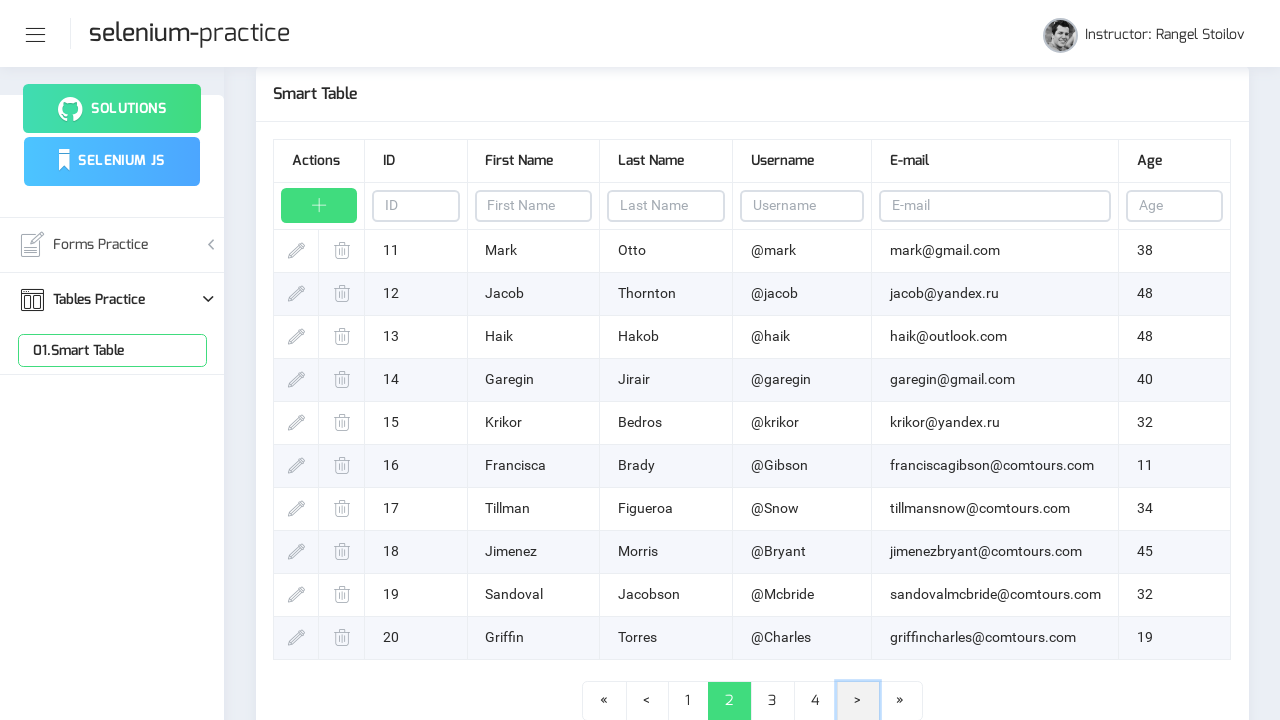

Verified first table row is visible on page 2
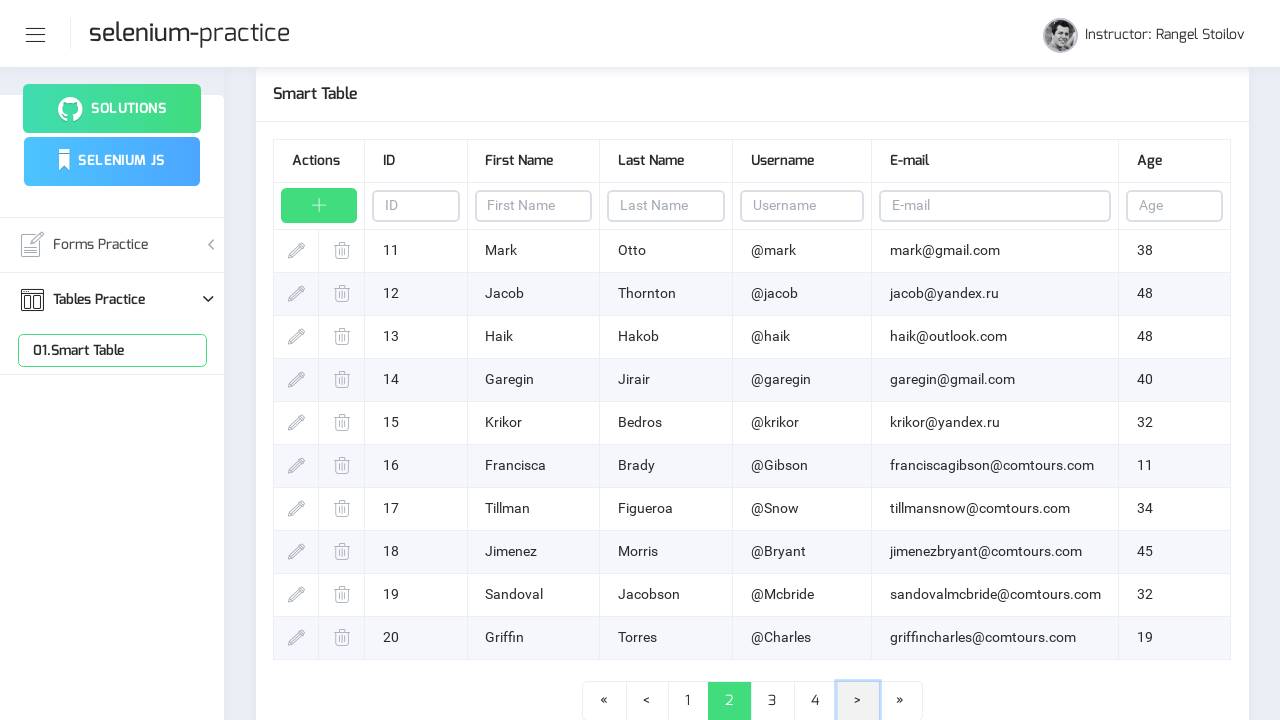

Clicked next page button to navigate from page 2 to page 3 at (858, 701) on .page-link-next
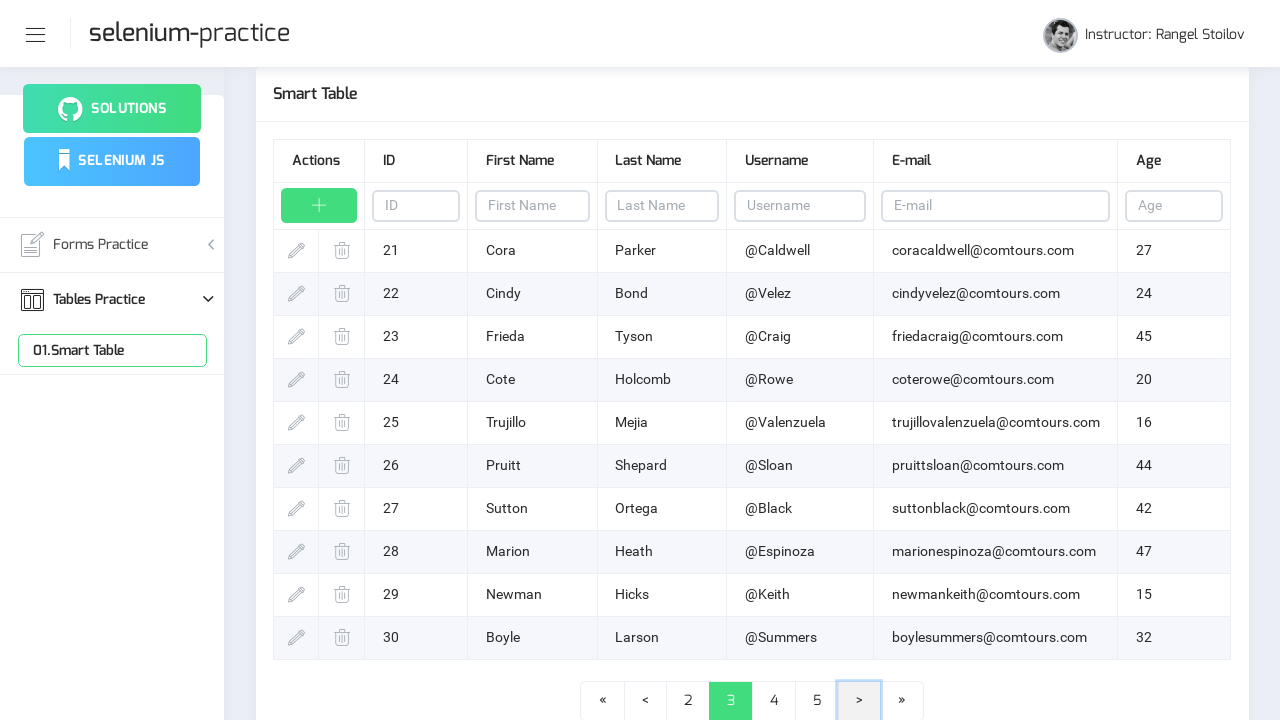

Waited for table to update after page navigation
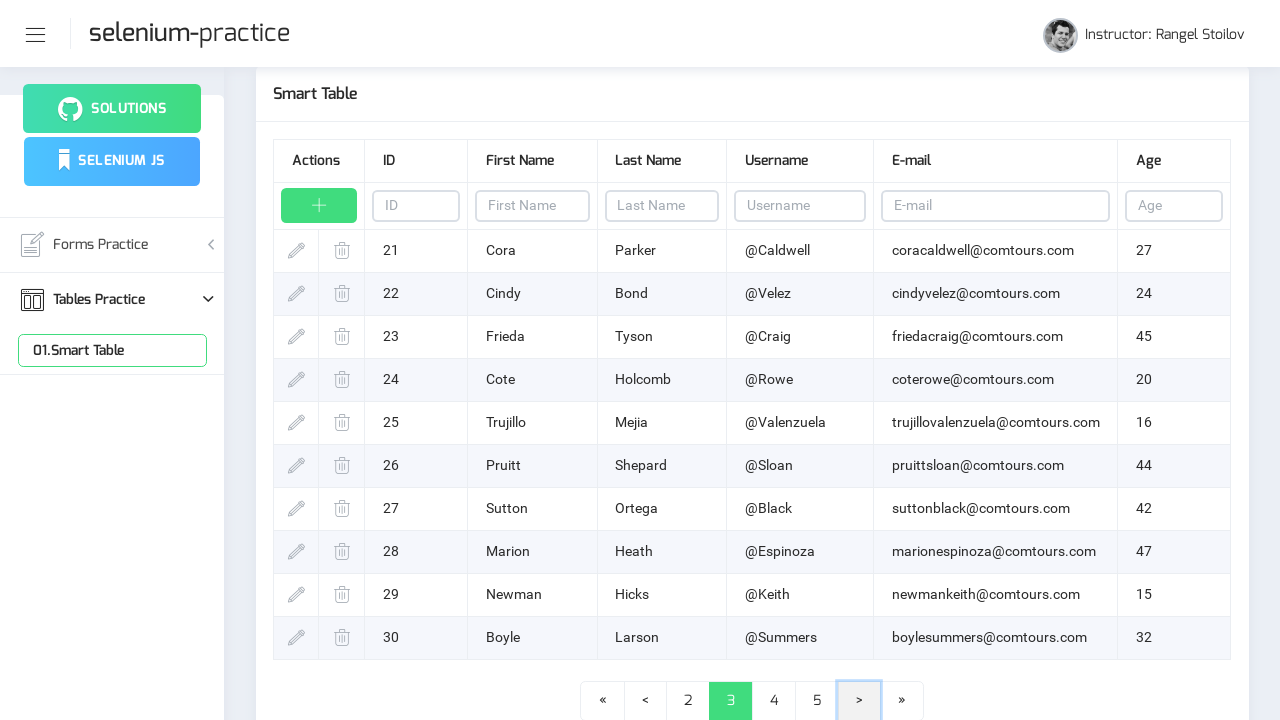

Located table rows on page 3
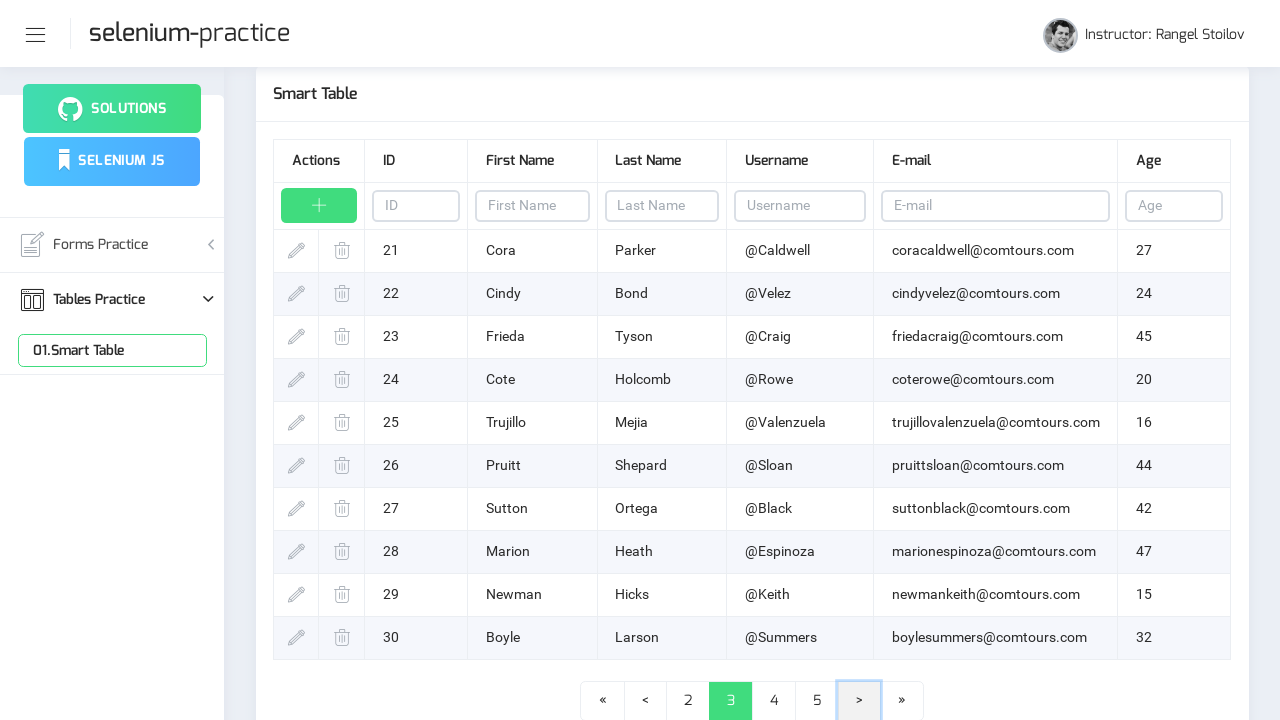

Verified first table row is visible on page 3
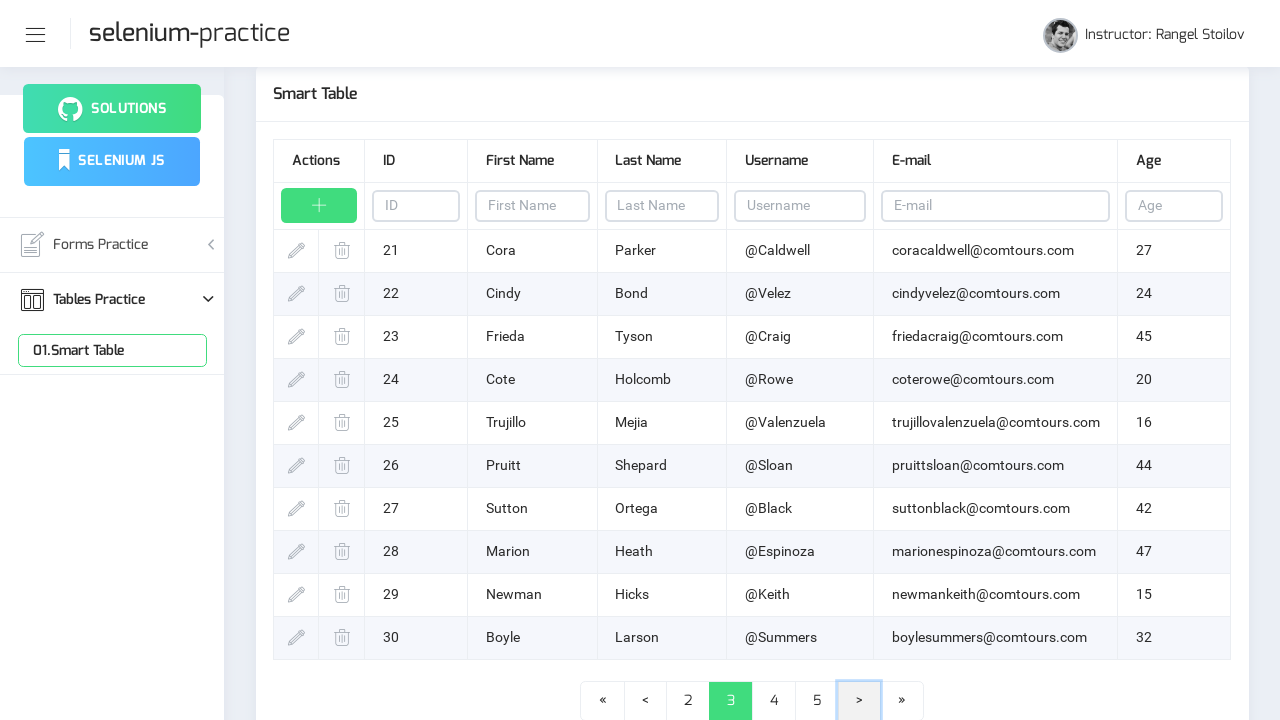

Clicked next page button to navigate from page 3 to page 4 at (859, 701) on .page-link-next
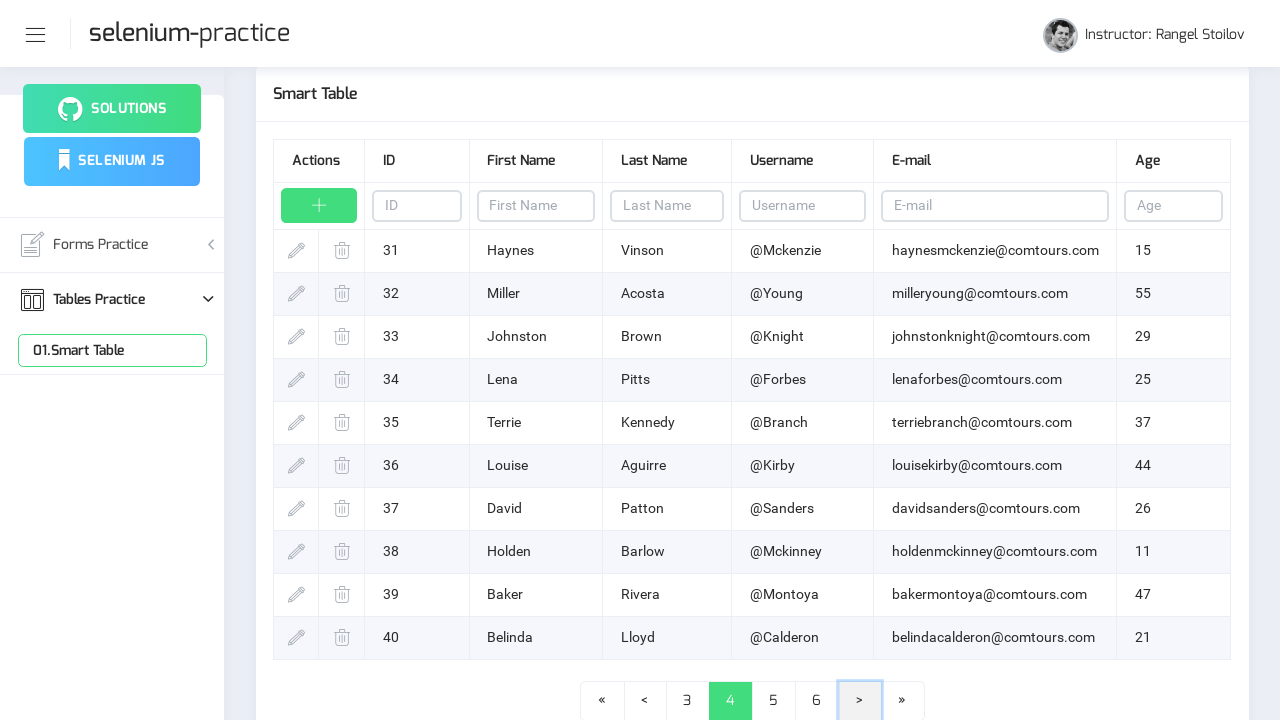

Waited for table to update after page navigation
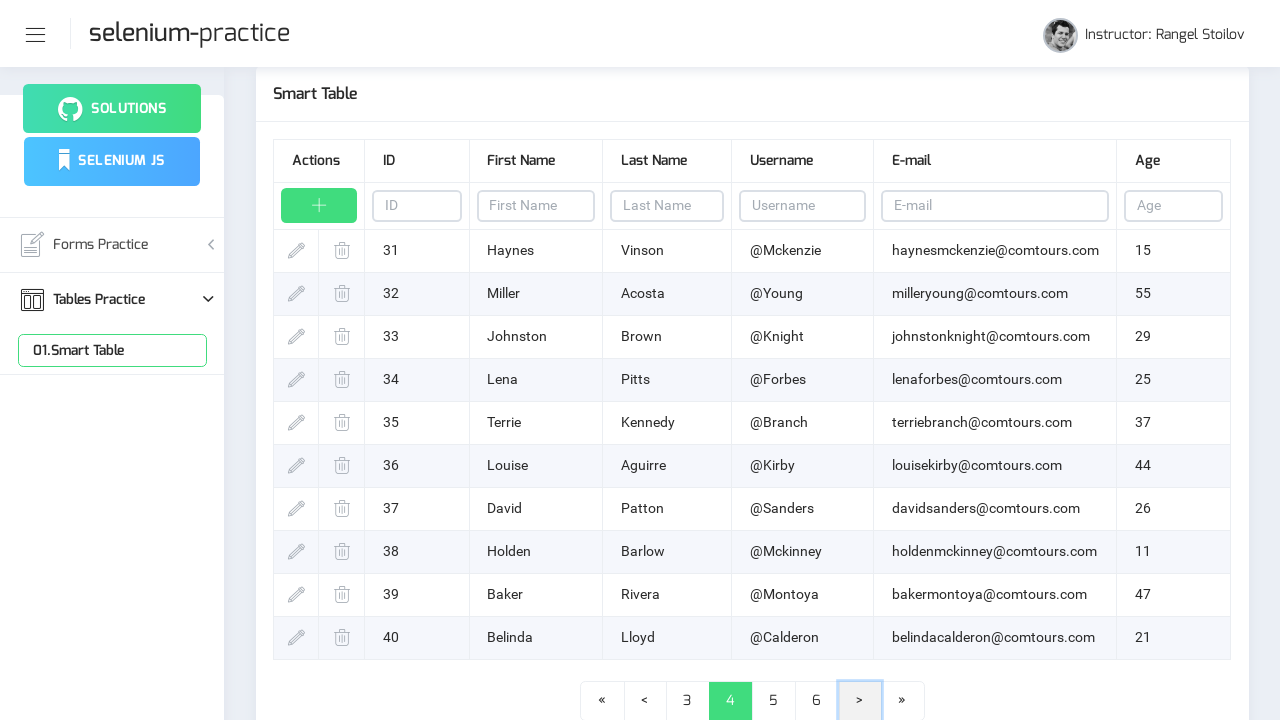

Located table rows on page 4
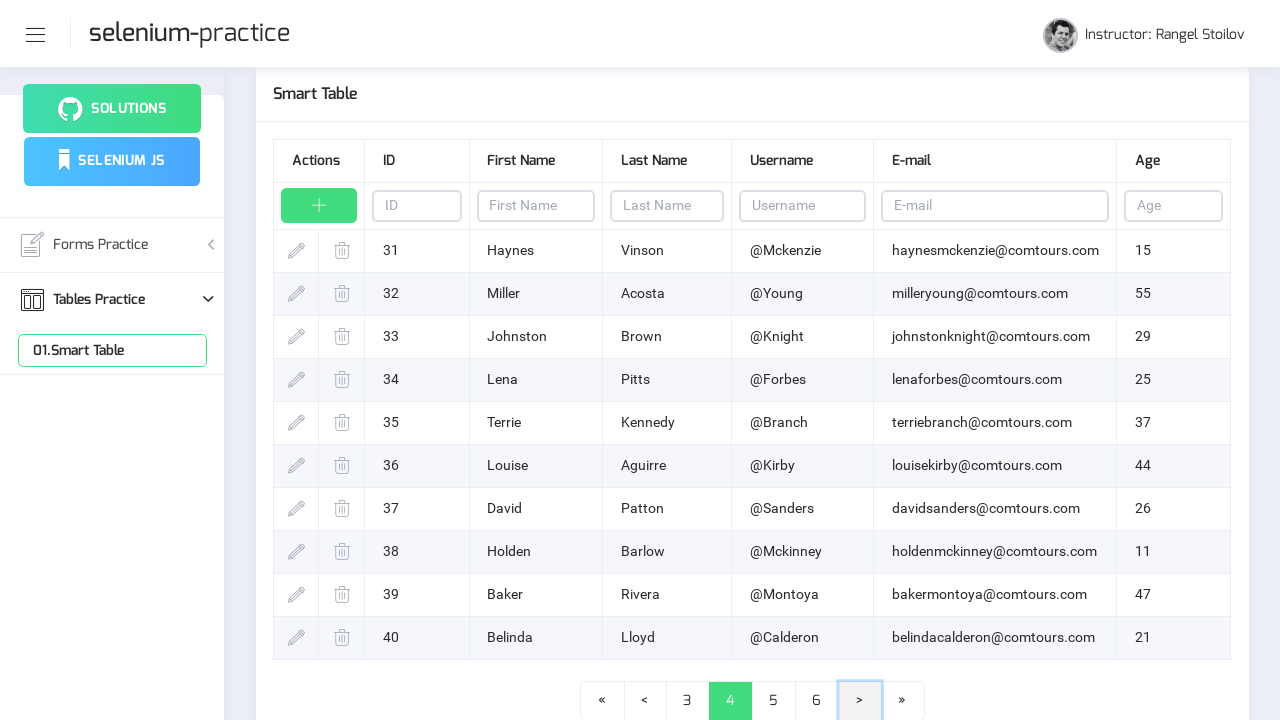

Verified first table row is visible on page 4
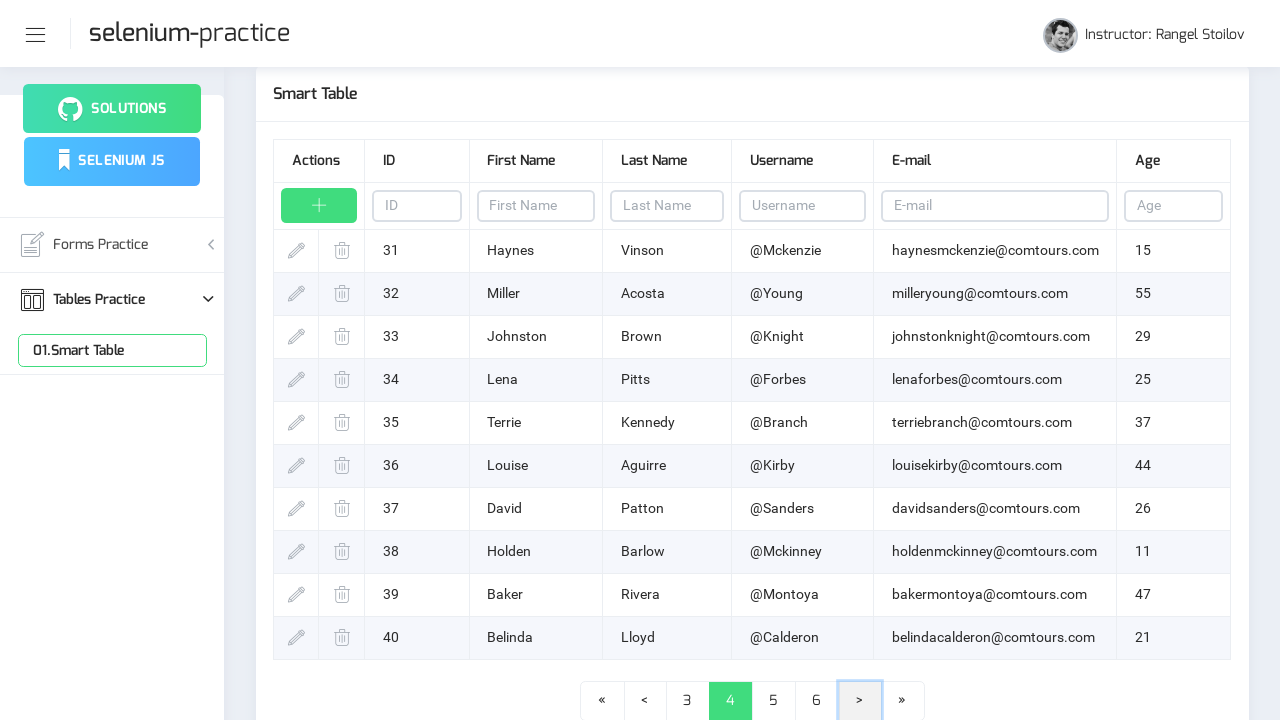

Clicked next page button to navigate from page 4 to page 5 at (860, 701) on .page-link-next
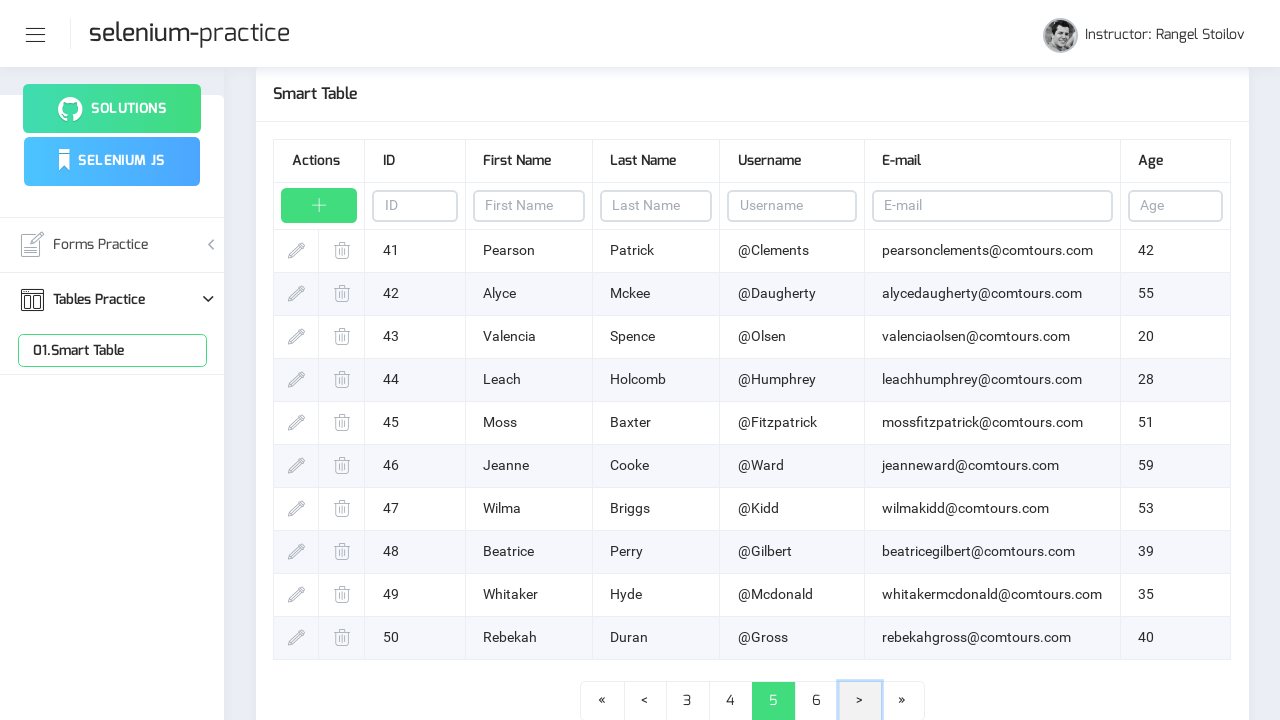

Waited for table to update after page navigation
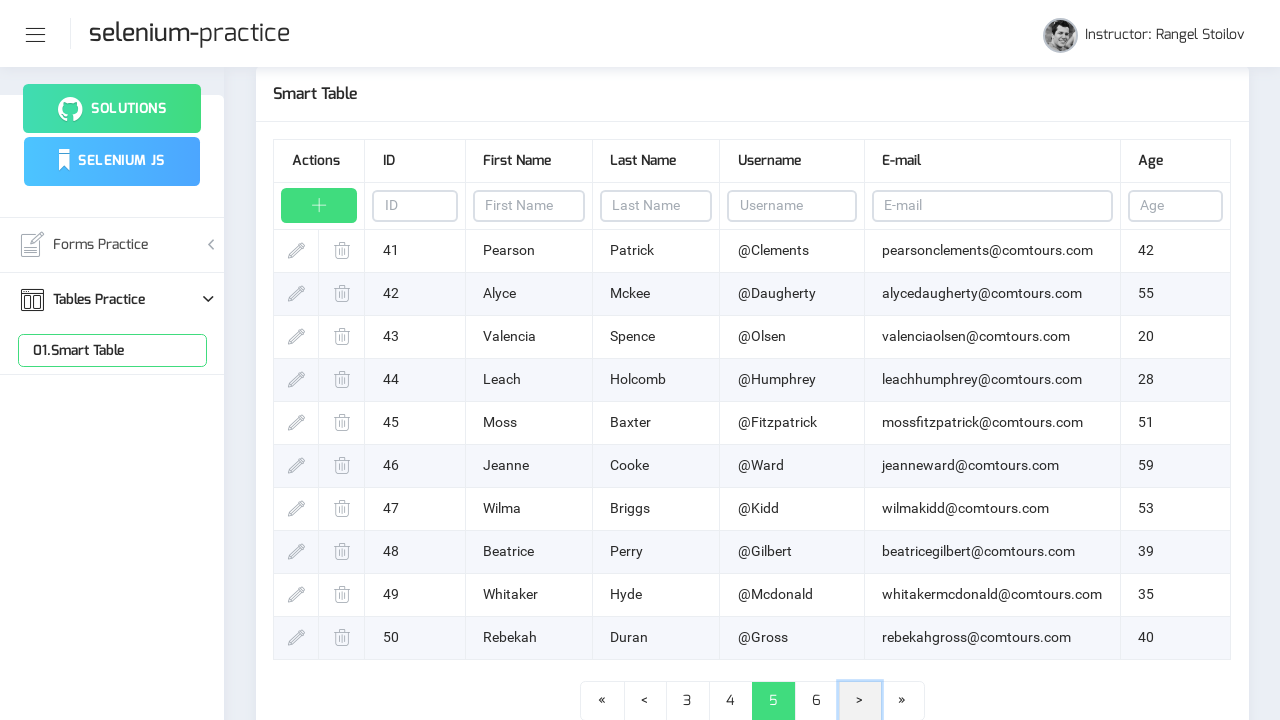

Located table rows on page 5
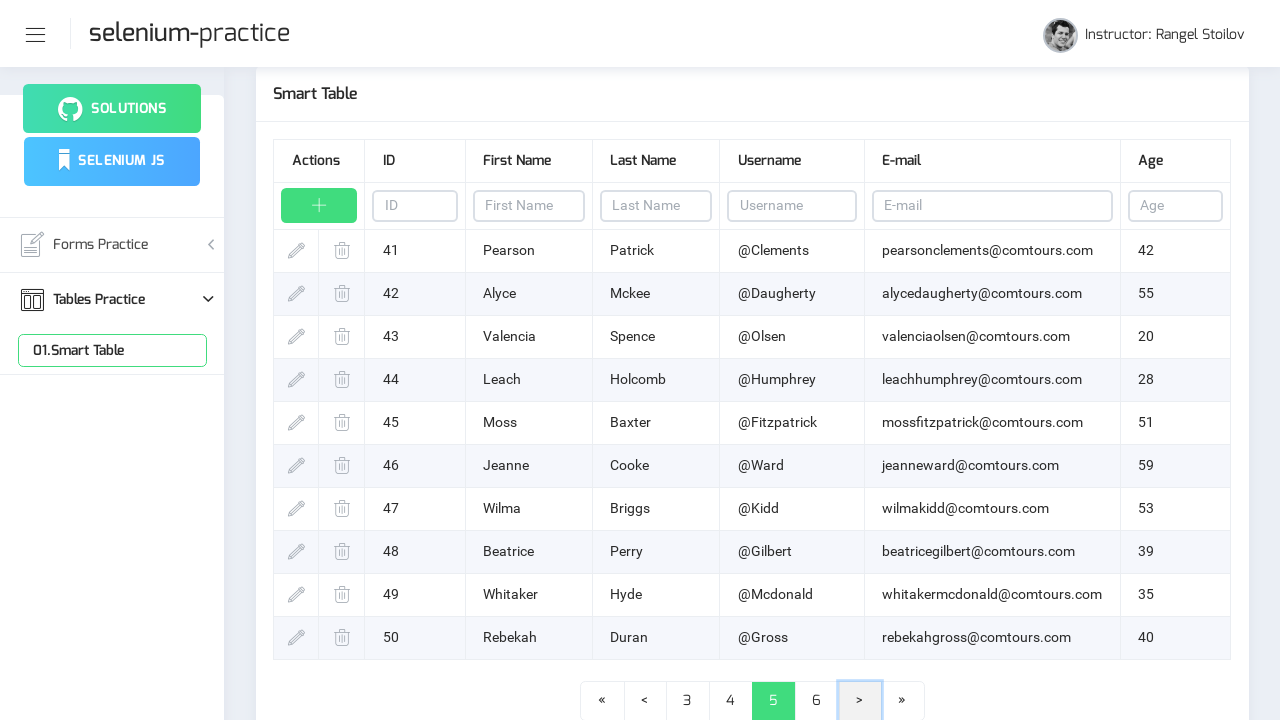

Verified first table row is visible on page 5
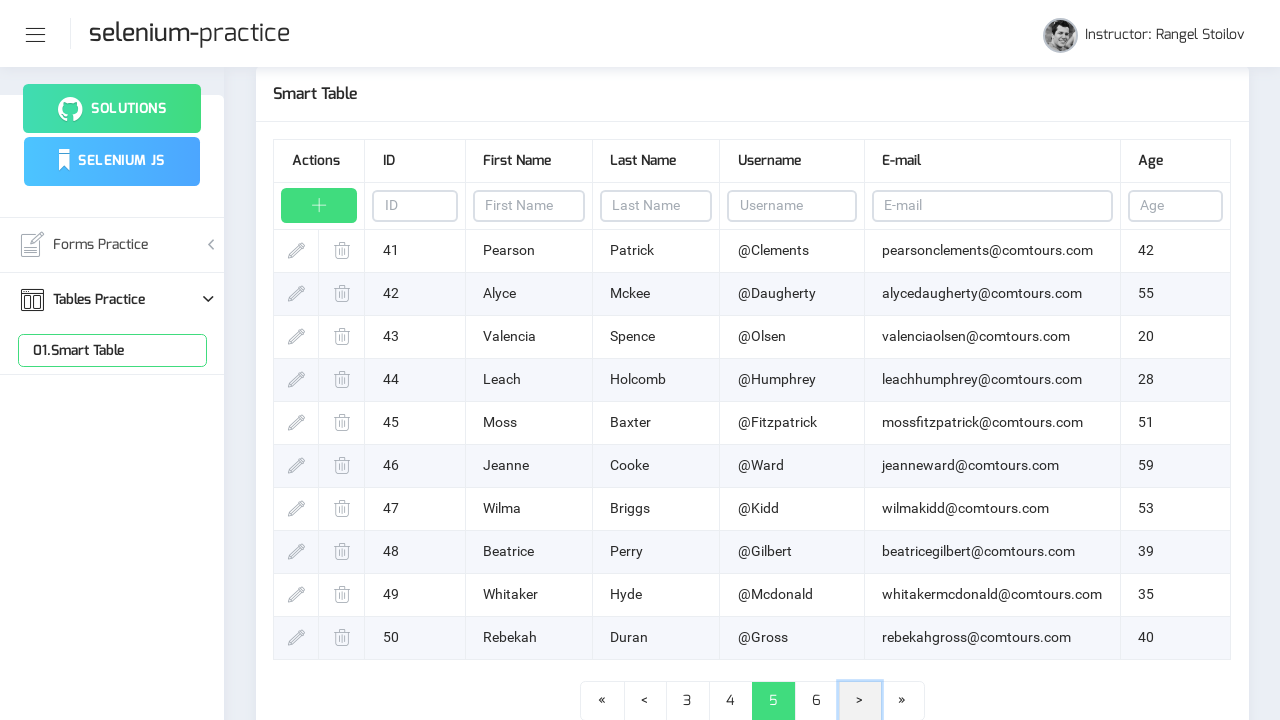

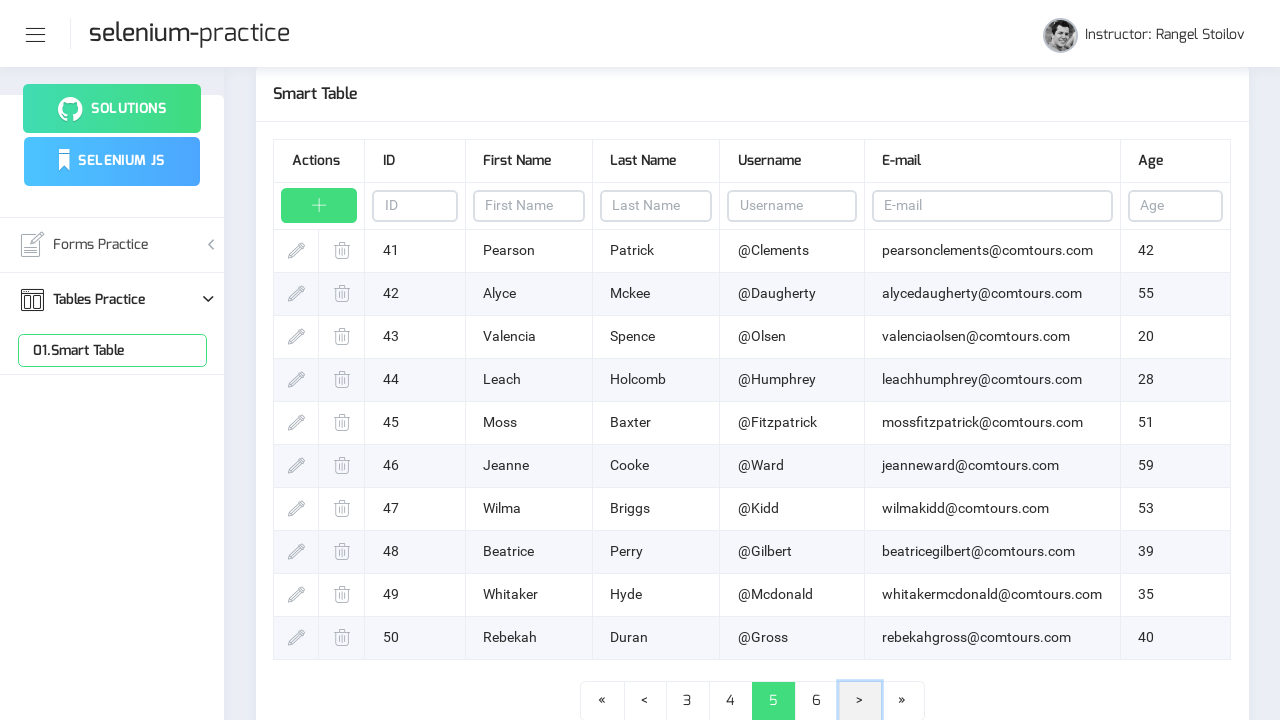